Tests Bootstrap modal functionality by opening a modal dialog and clicking the Save Changes button

Starting URL: https://www.lambdatest.com/selenium-playground/bootstrap-modal-demo

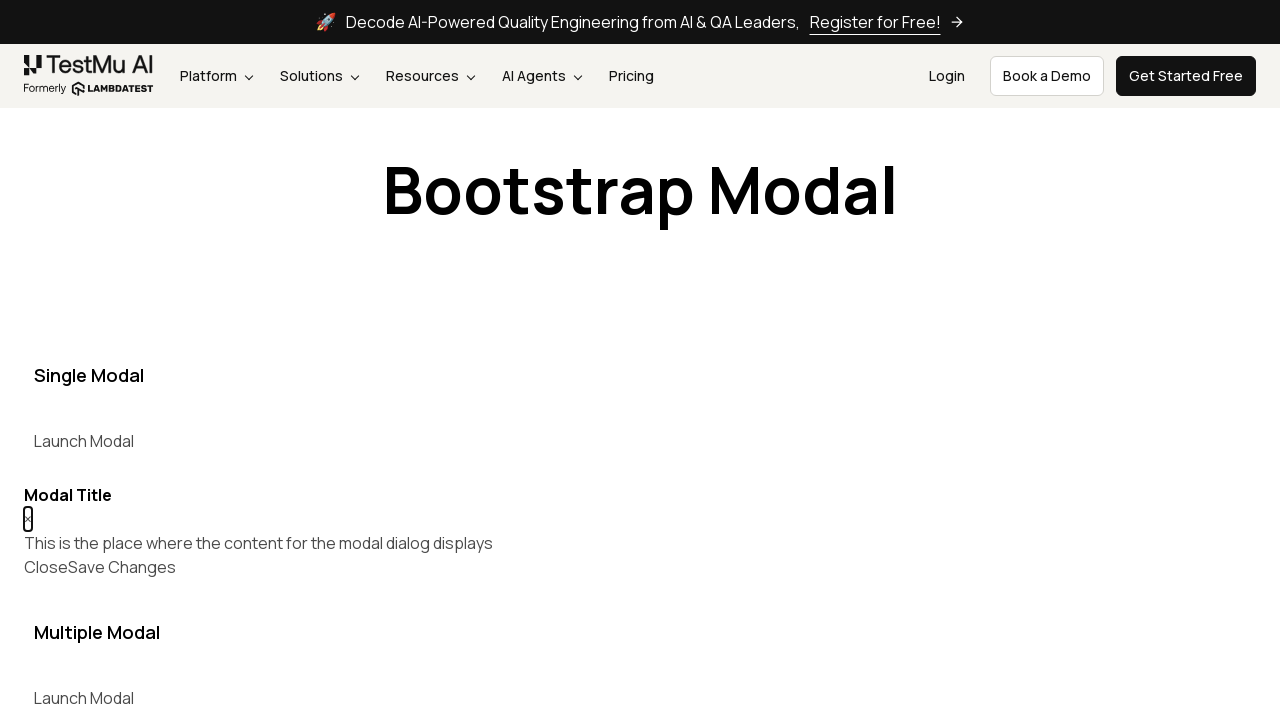

Clicked button to open Bootstrap modal dialog at (84, 441) on xpath=//button[@data-target='#myModal']
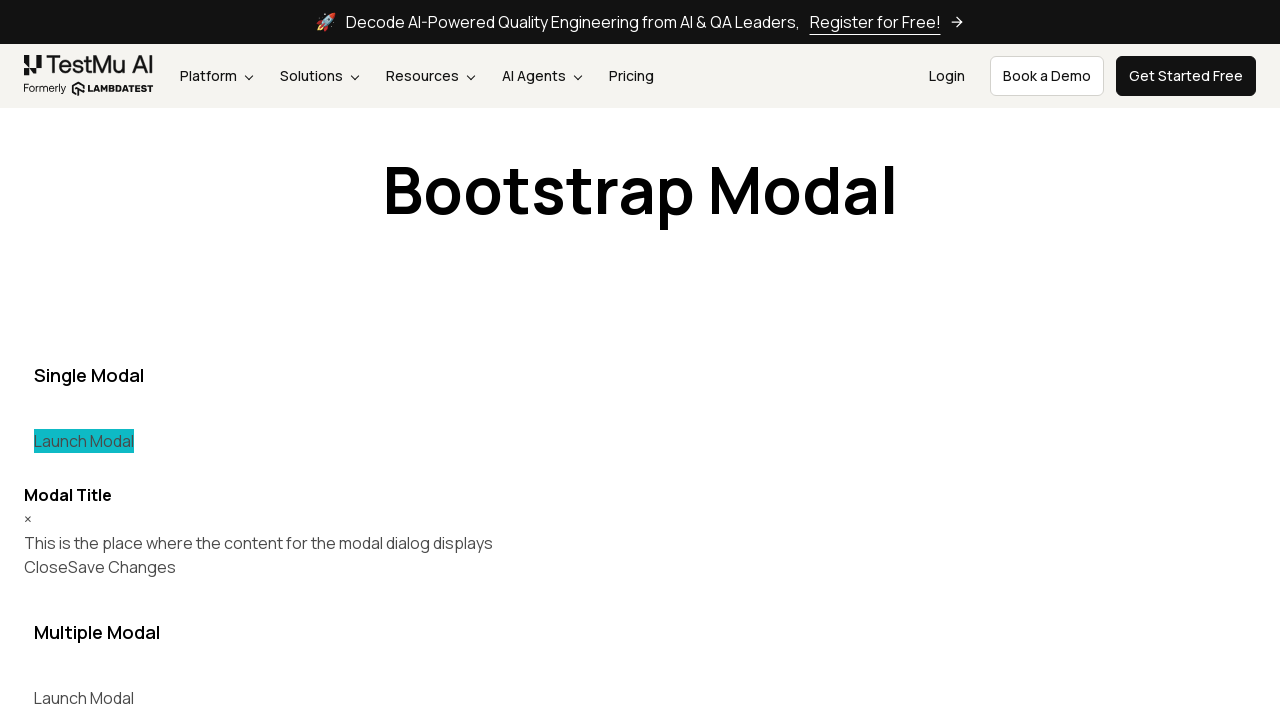

Clicked Save Changes button in modal at (122, 567) on xpath=//button[text()='Save Changes'][1]
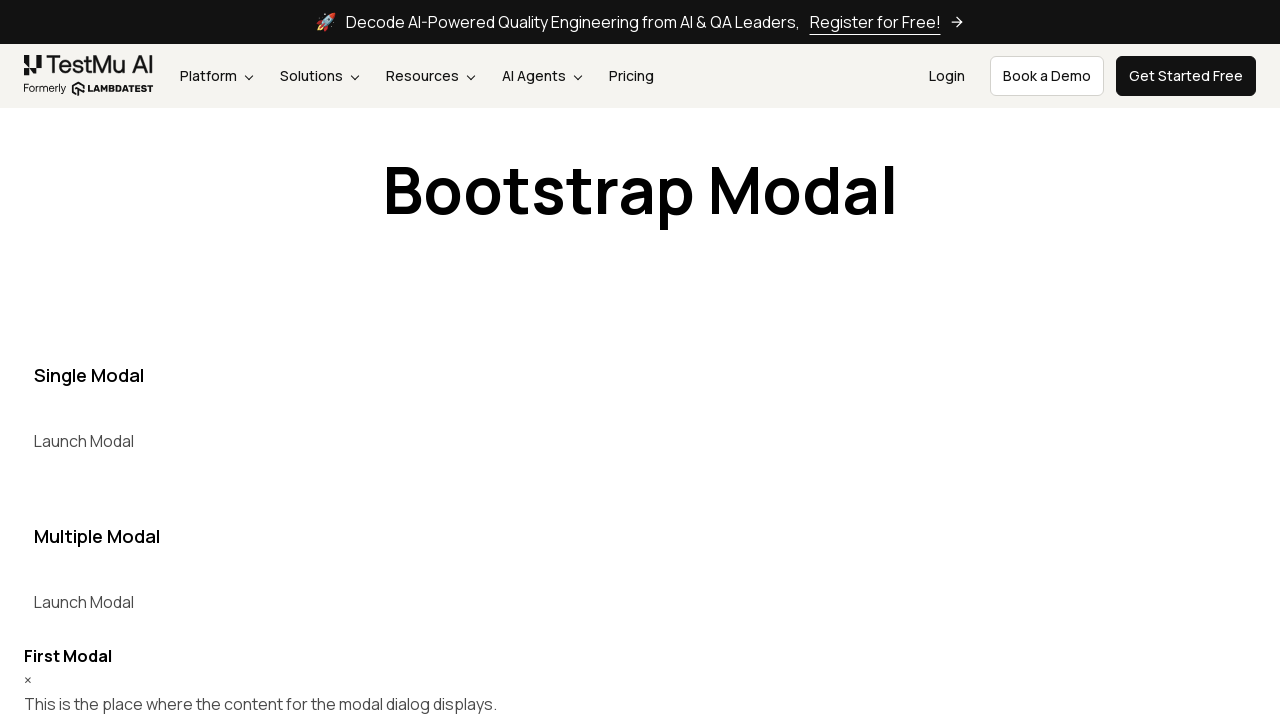

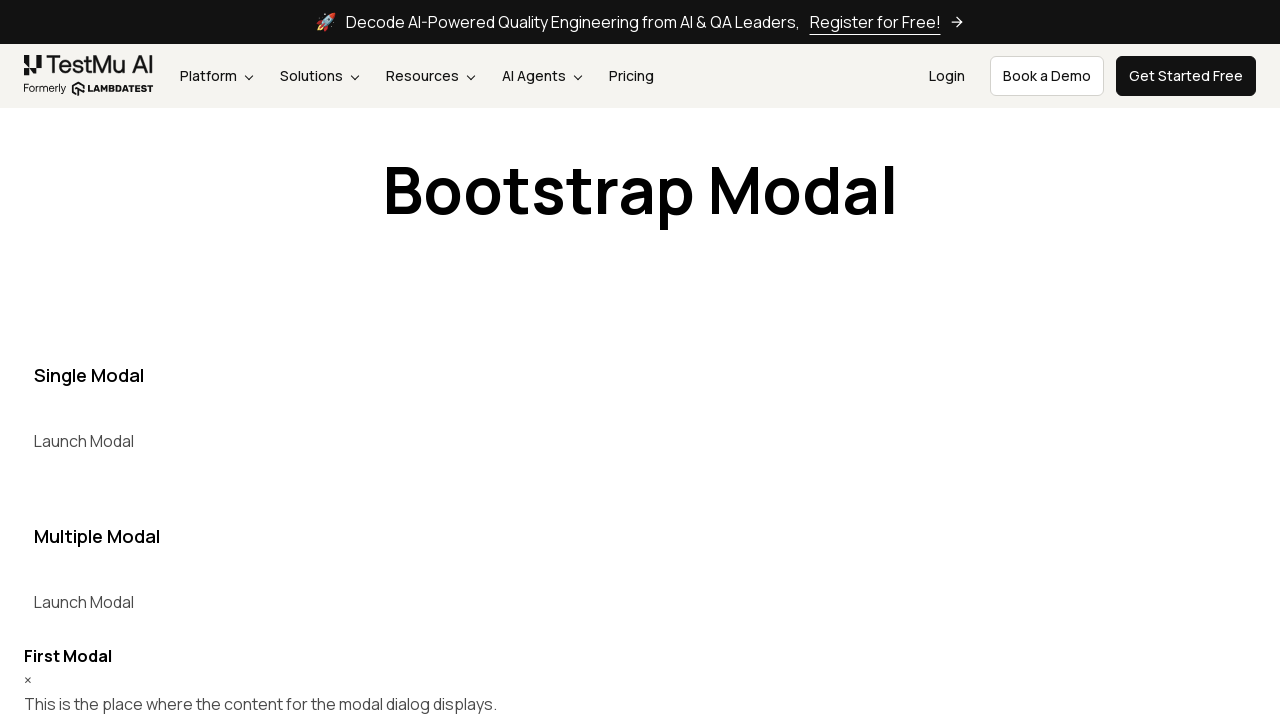